Tests that pressing Enter clears the input field and hides the result display

Starting URL: https://the-internet.herokuapp.com/key_presses

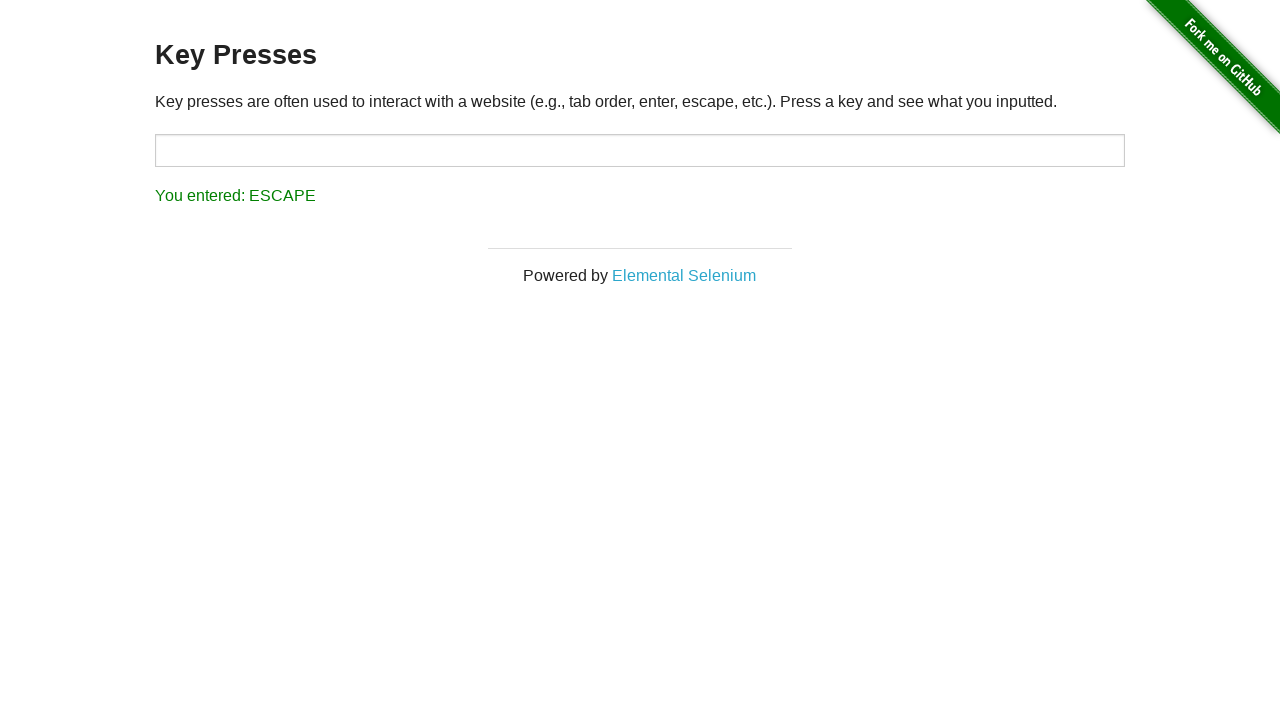

Navigated to key presses page
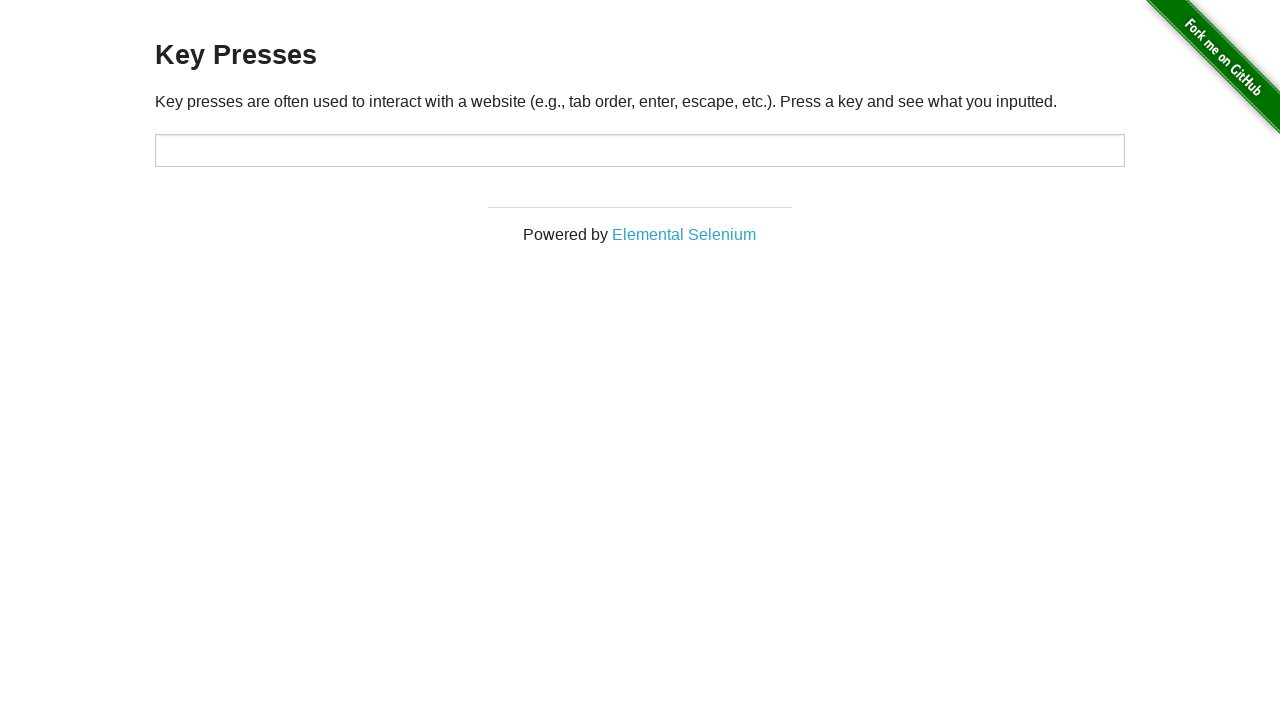

Located input field element
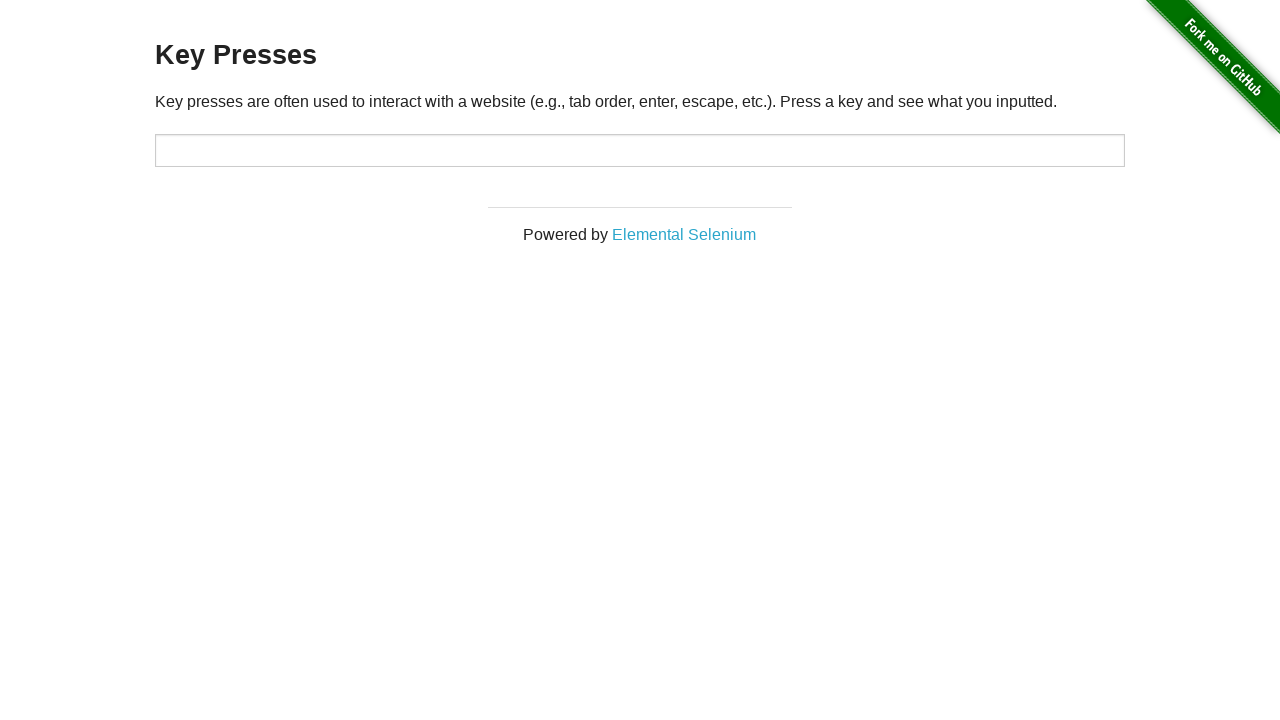

Located result display element
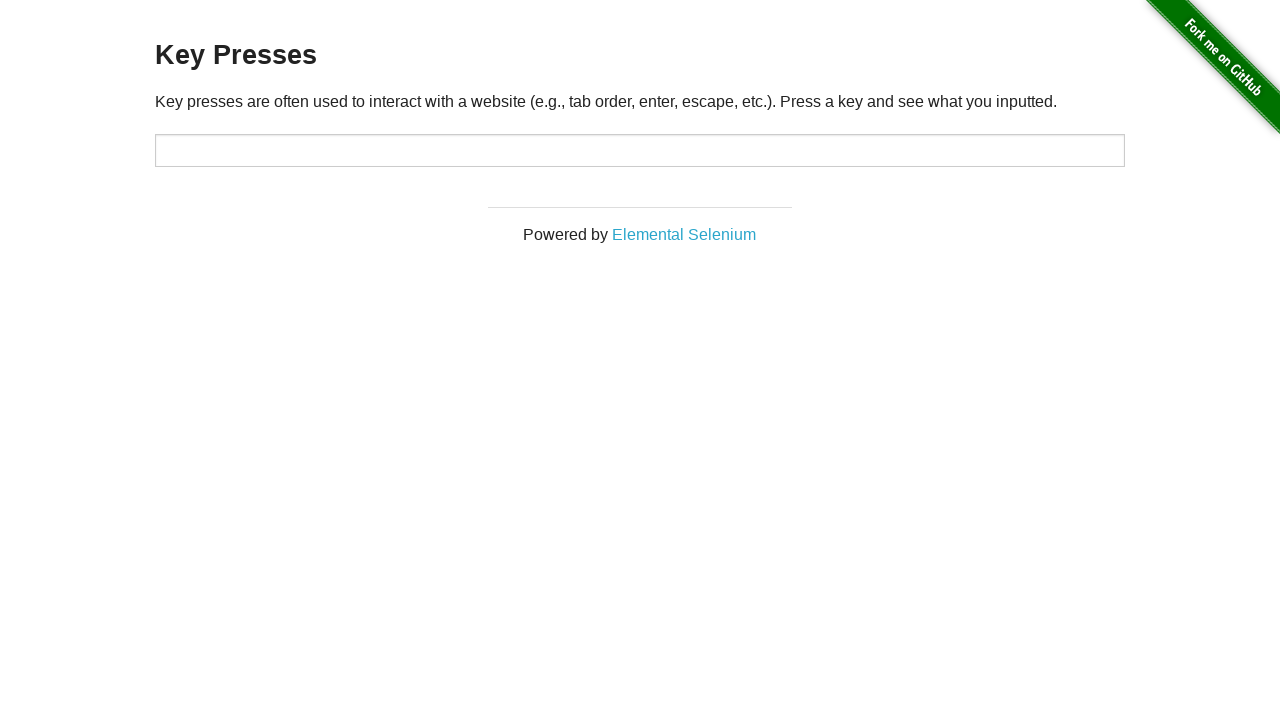

Pressed Enter key in input field on #target
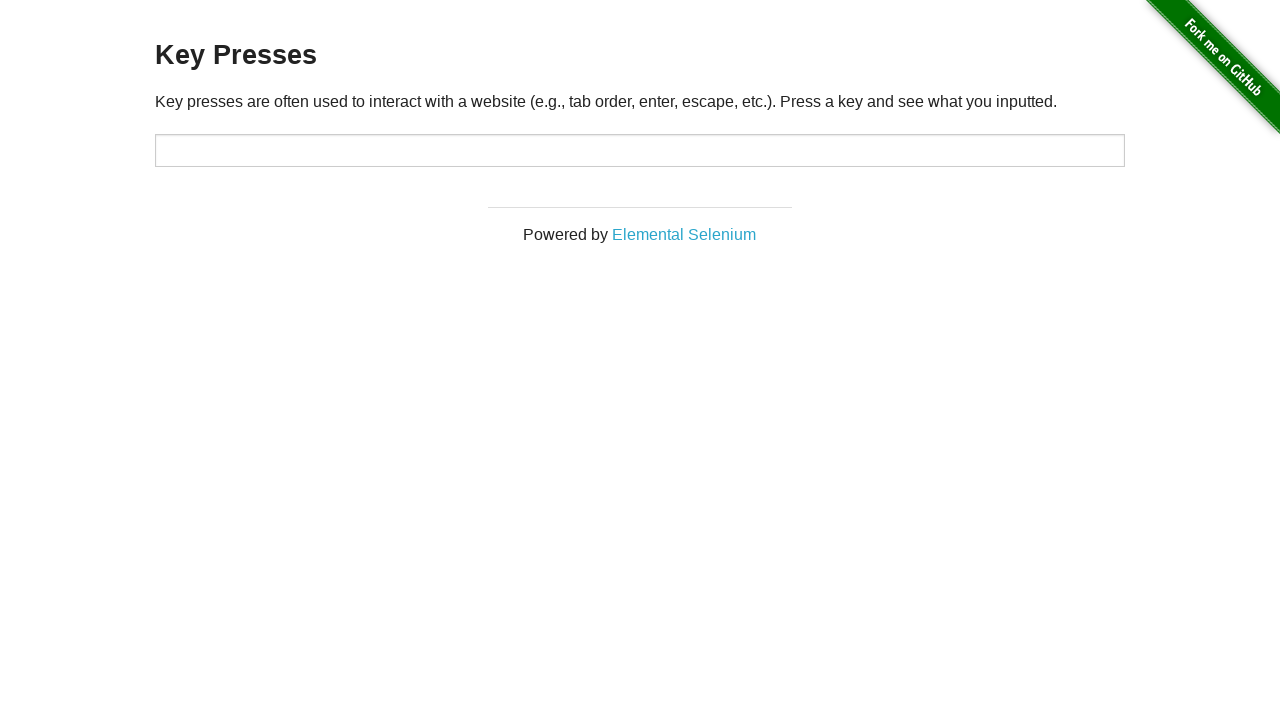

Verified input field is cleared
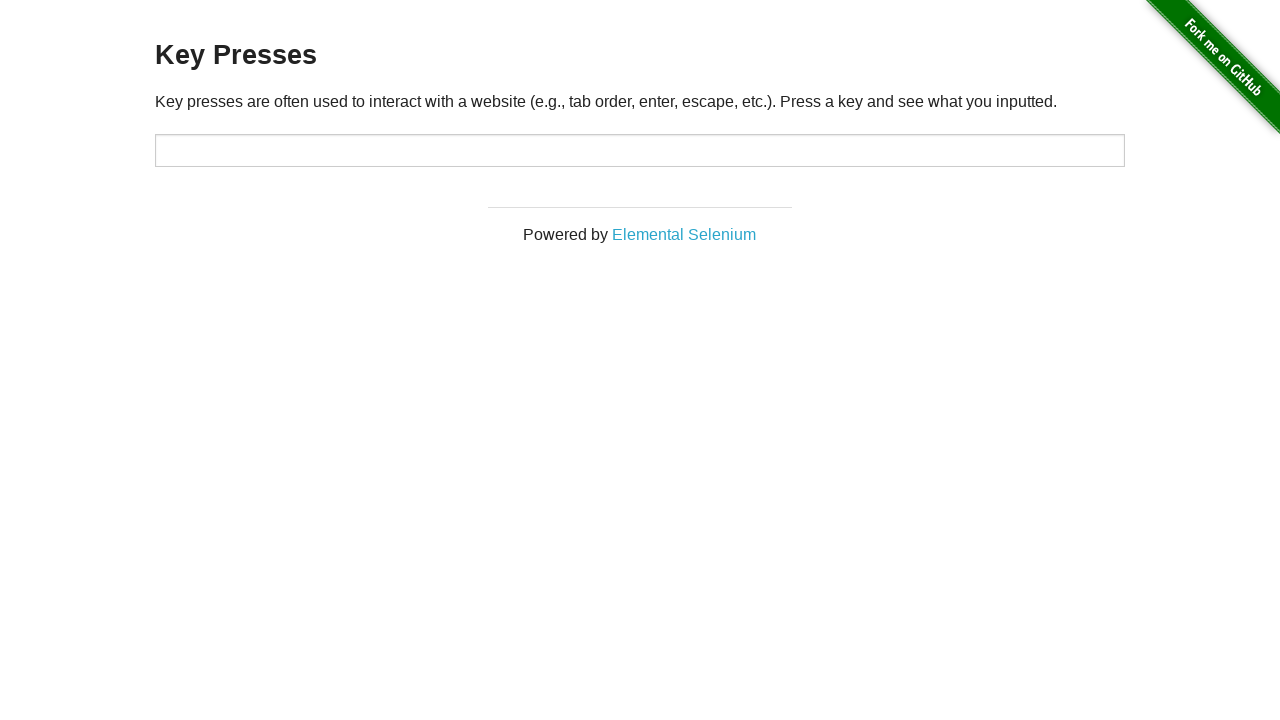

Verified result display is hidden or empty
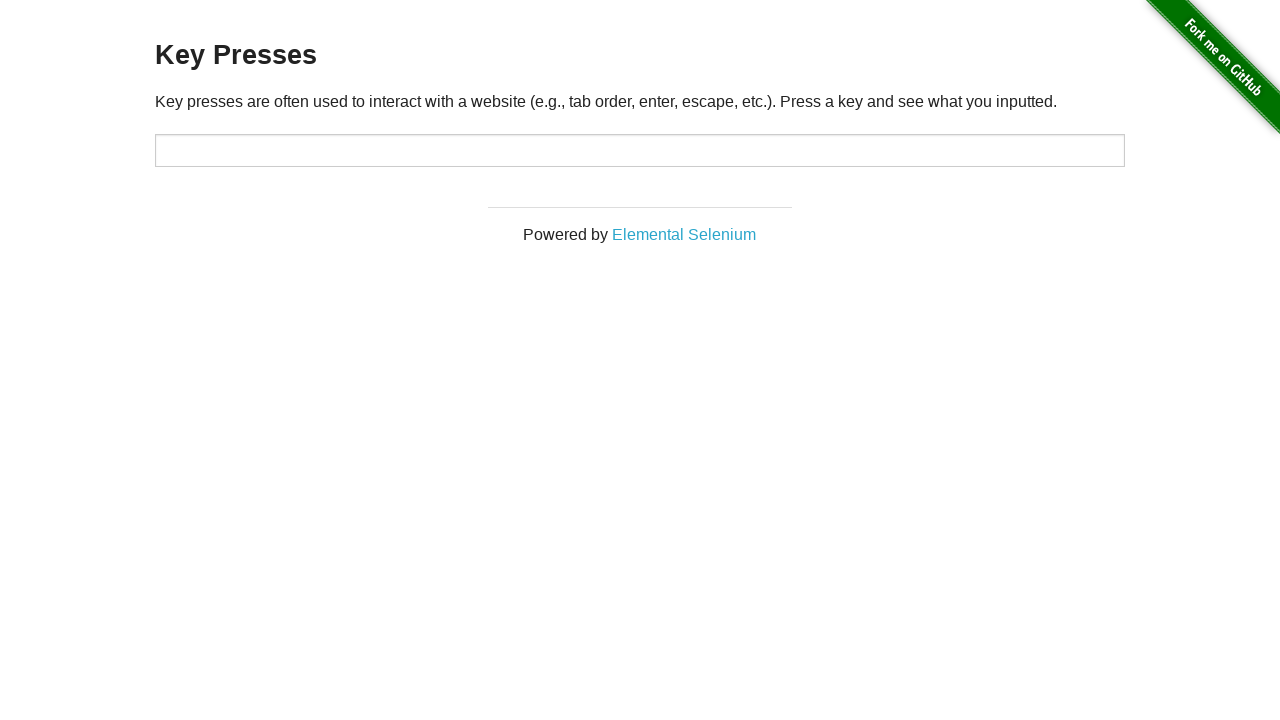

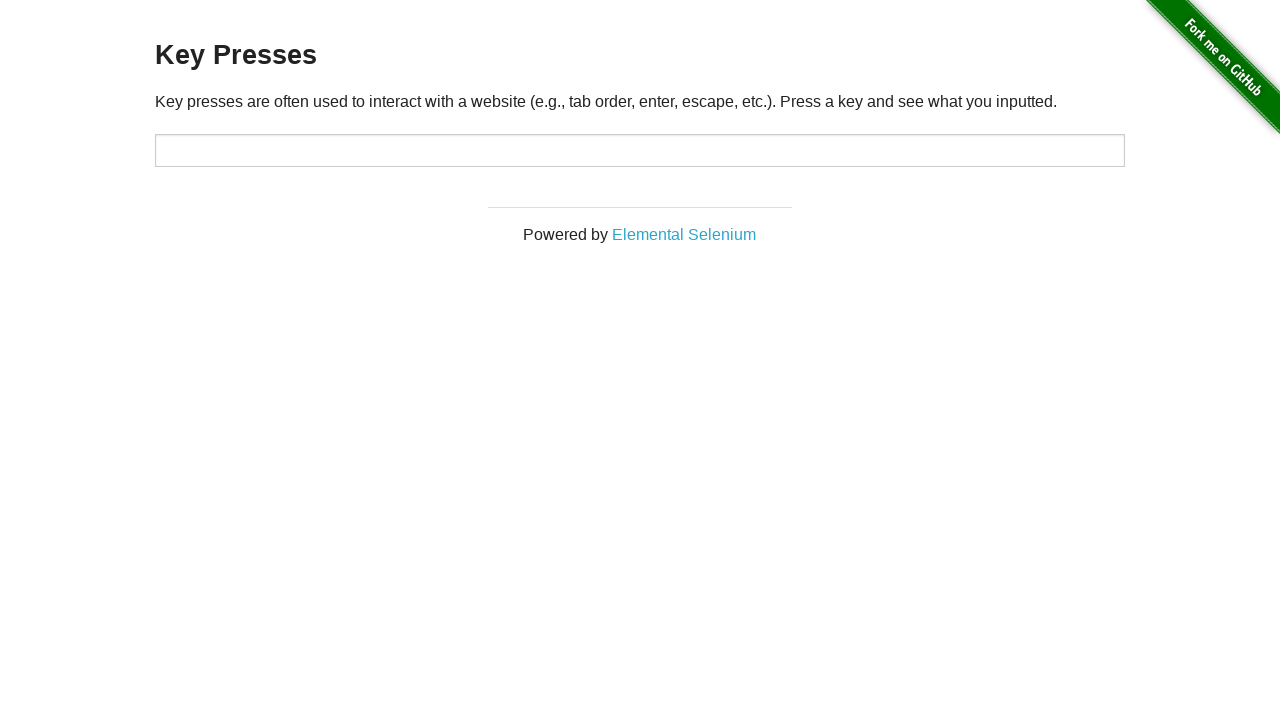